Tests negative login scenario by entering a valid username but leaving the password field empty, then verifying the error message

Starting URL: https://saucedemo.com

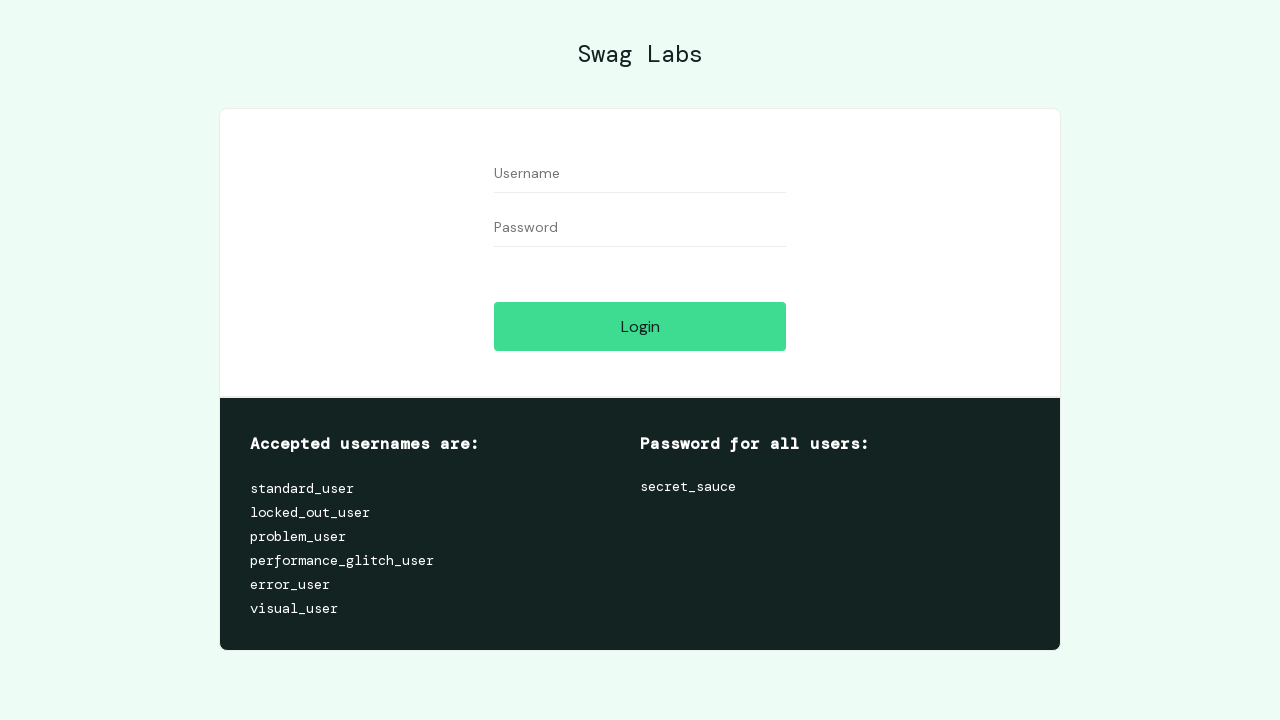

Filled username field with 'standard_user' on #user-name
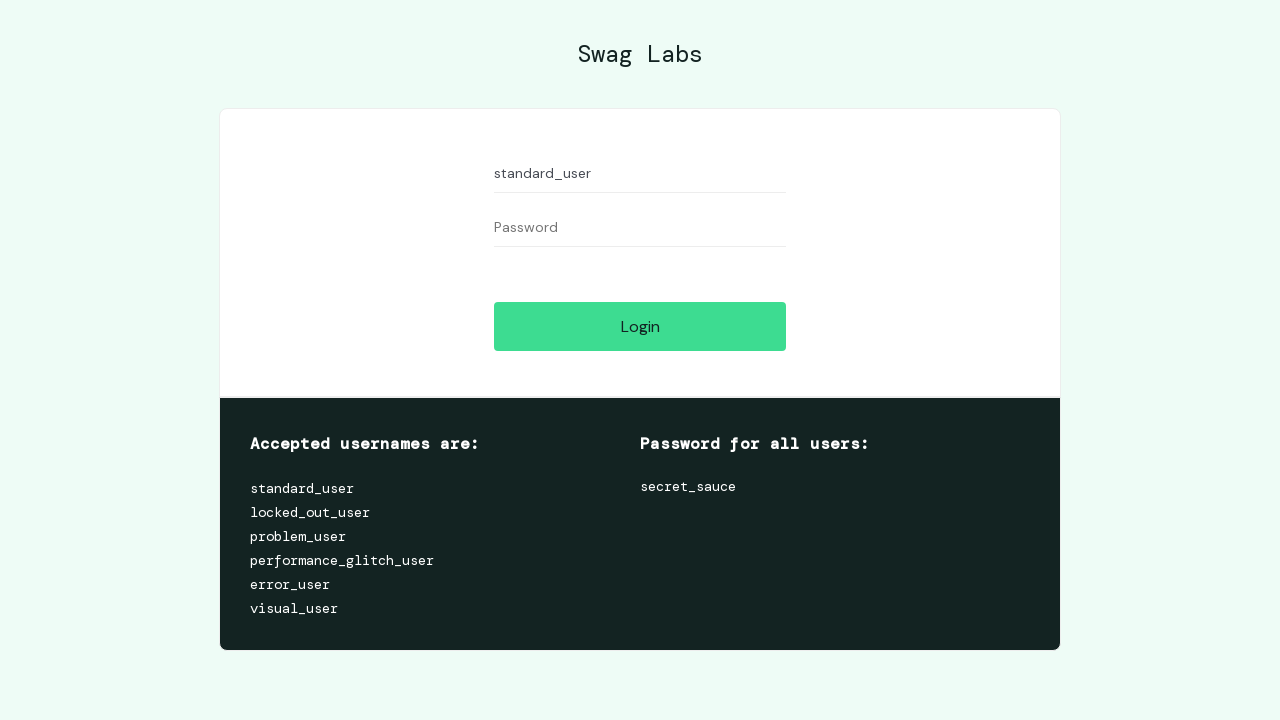

Clicked login button without entering password at (640, 326) on #login-button
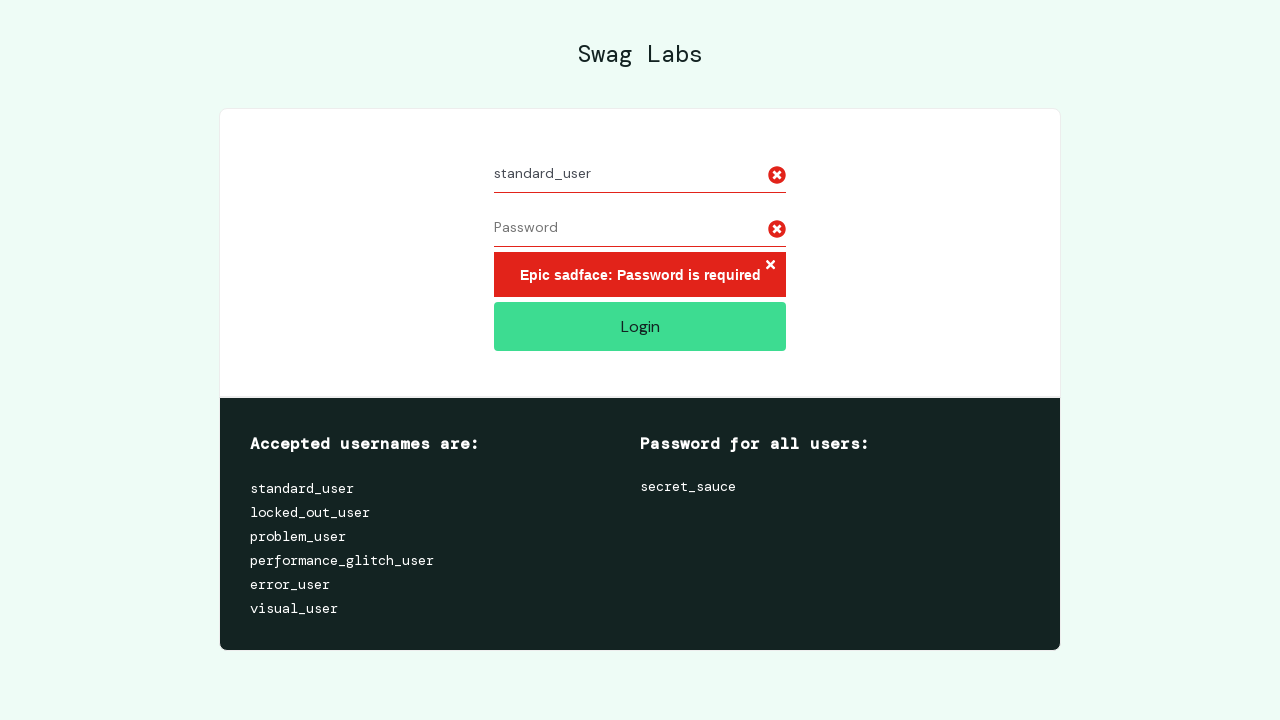

Error message appeared
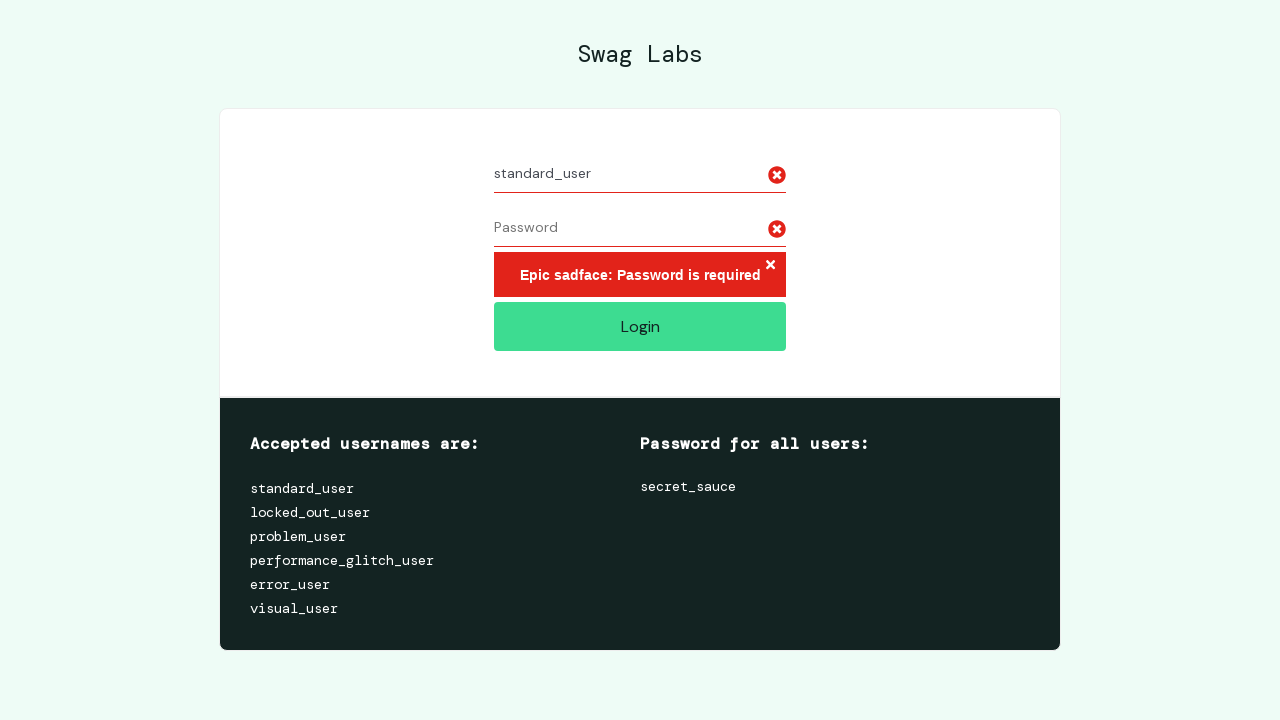

Retrieved error message text
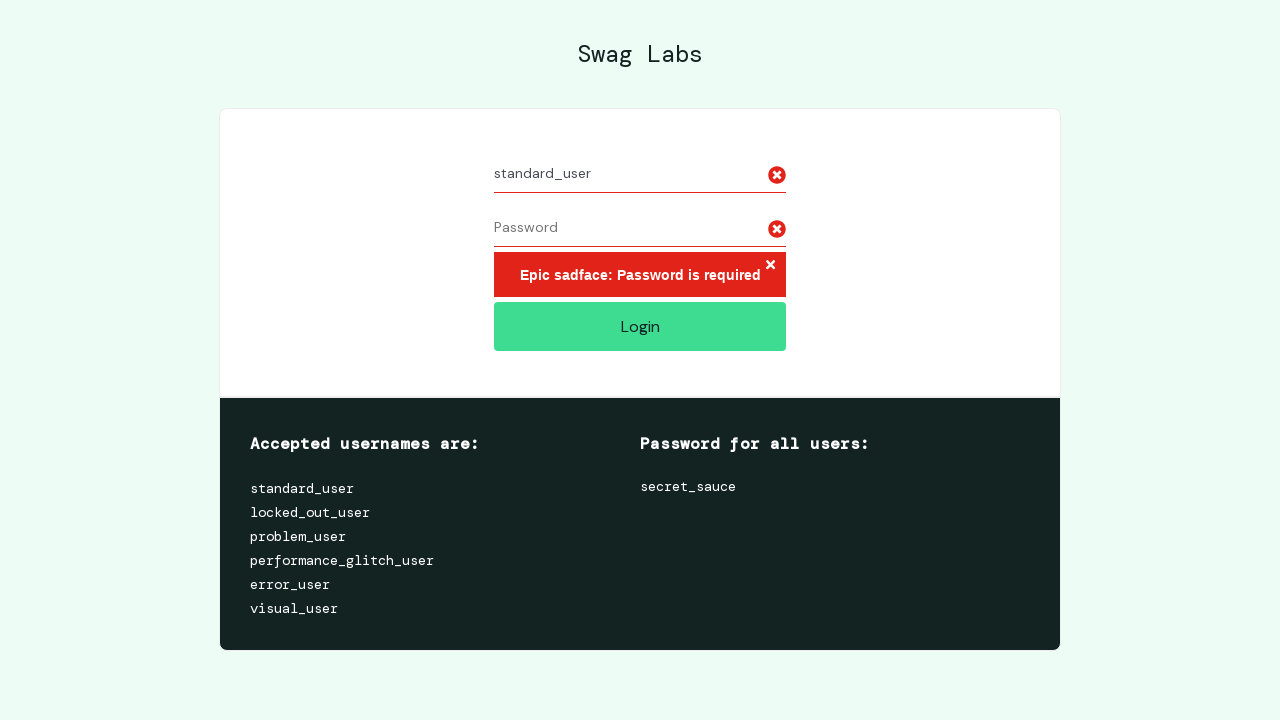

Verified error message contains 'Epic sadface: Password is required'
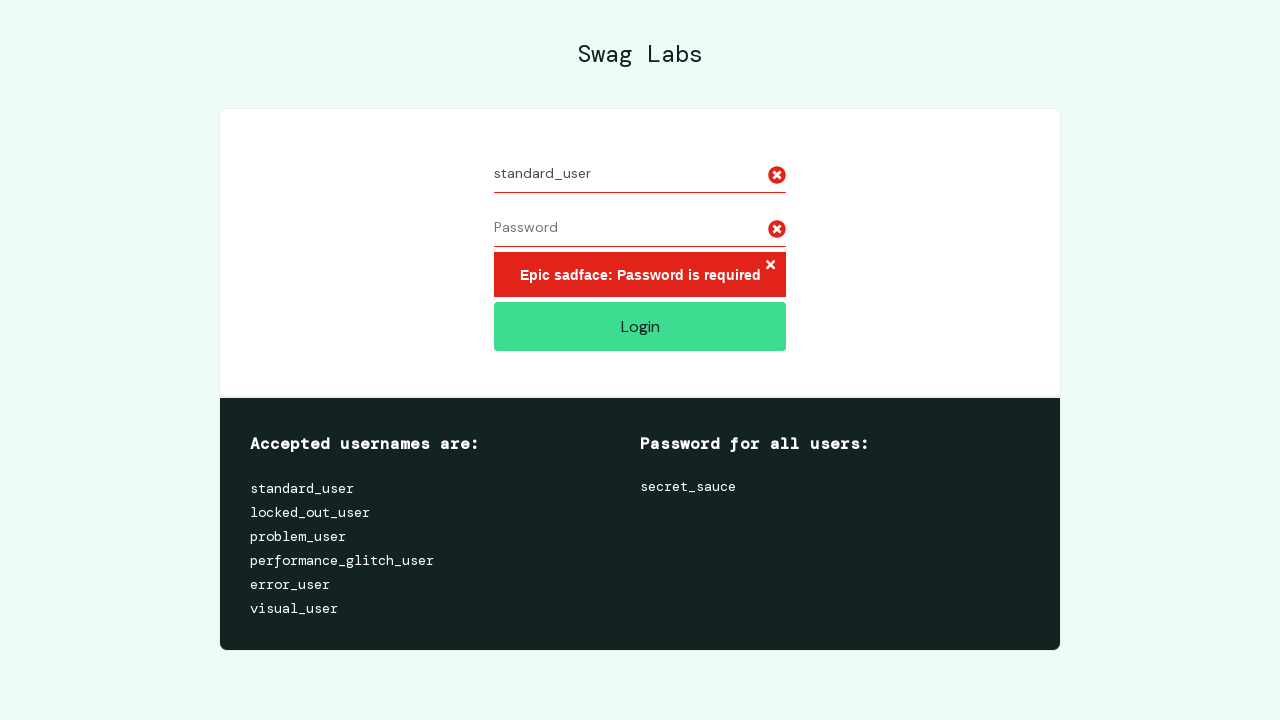

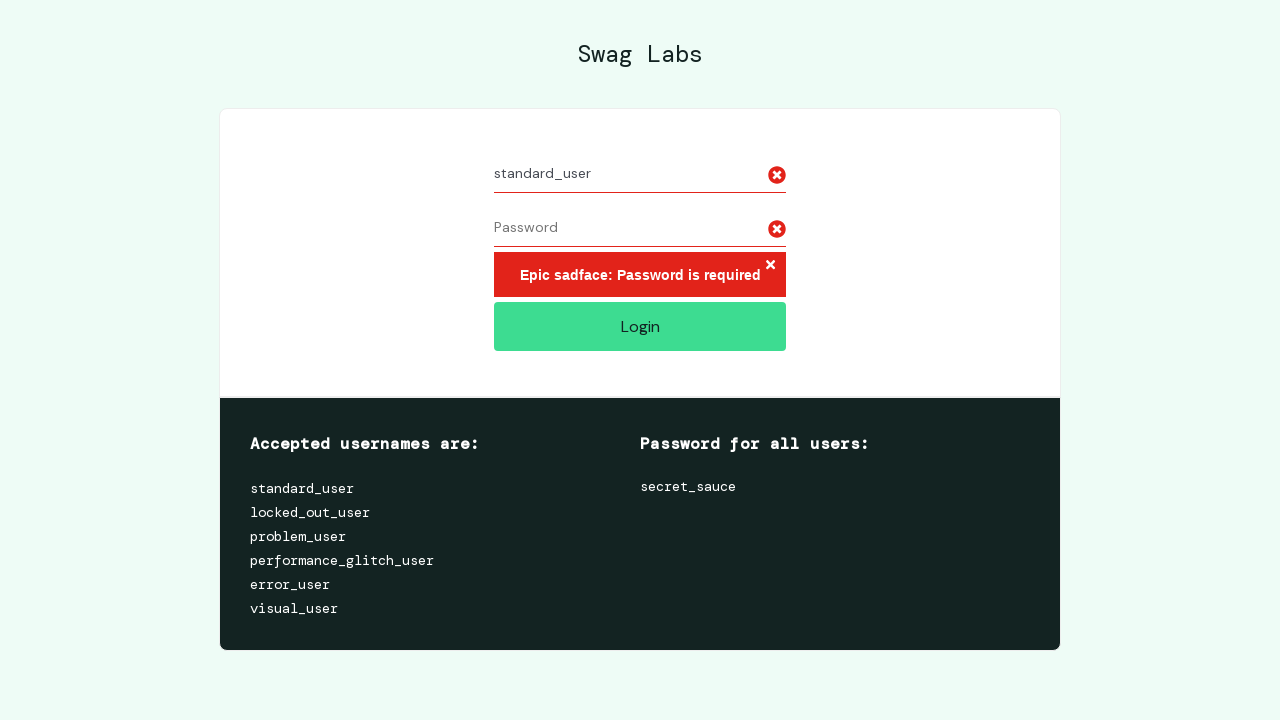